Navigates to an HTML forms tutorial page and locates radio button elements within a form table structure to verify they exist and are accessible.

Starting URL: http://www.echoecho.com/htmlforms10.htm

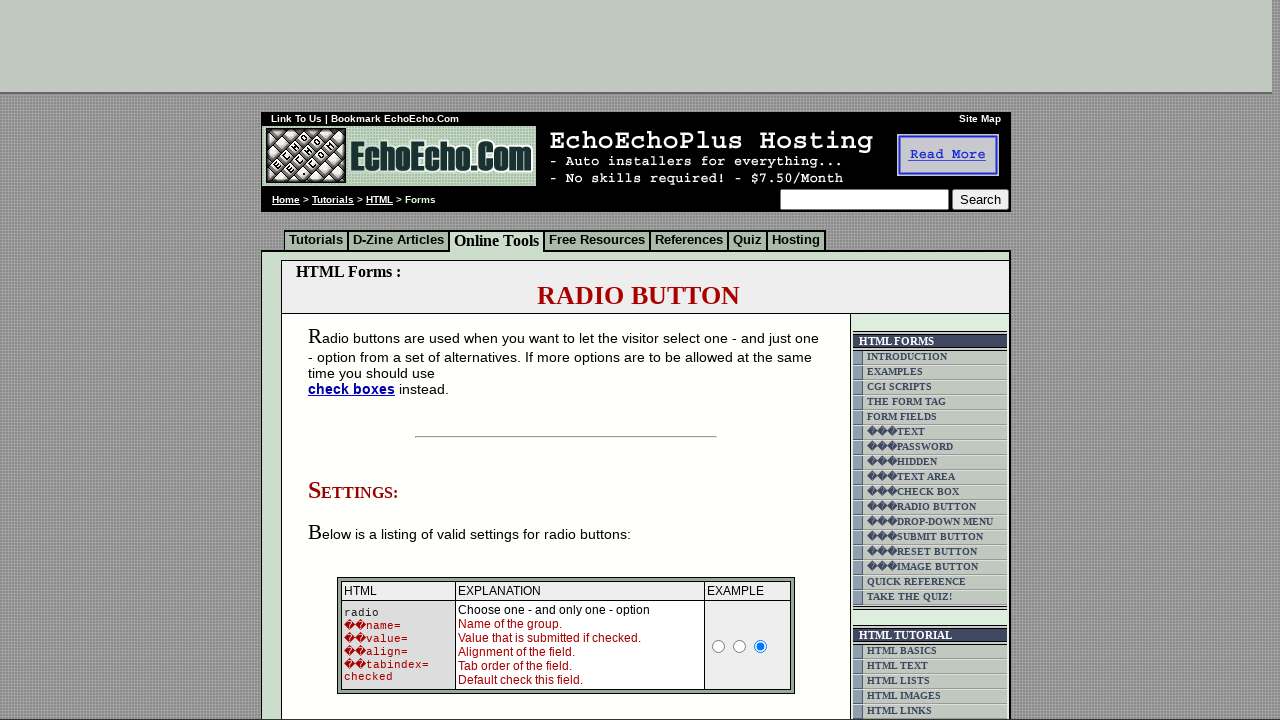

Navigated to HTML forms tutorial page
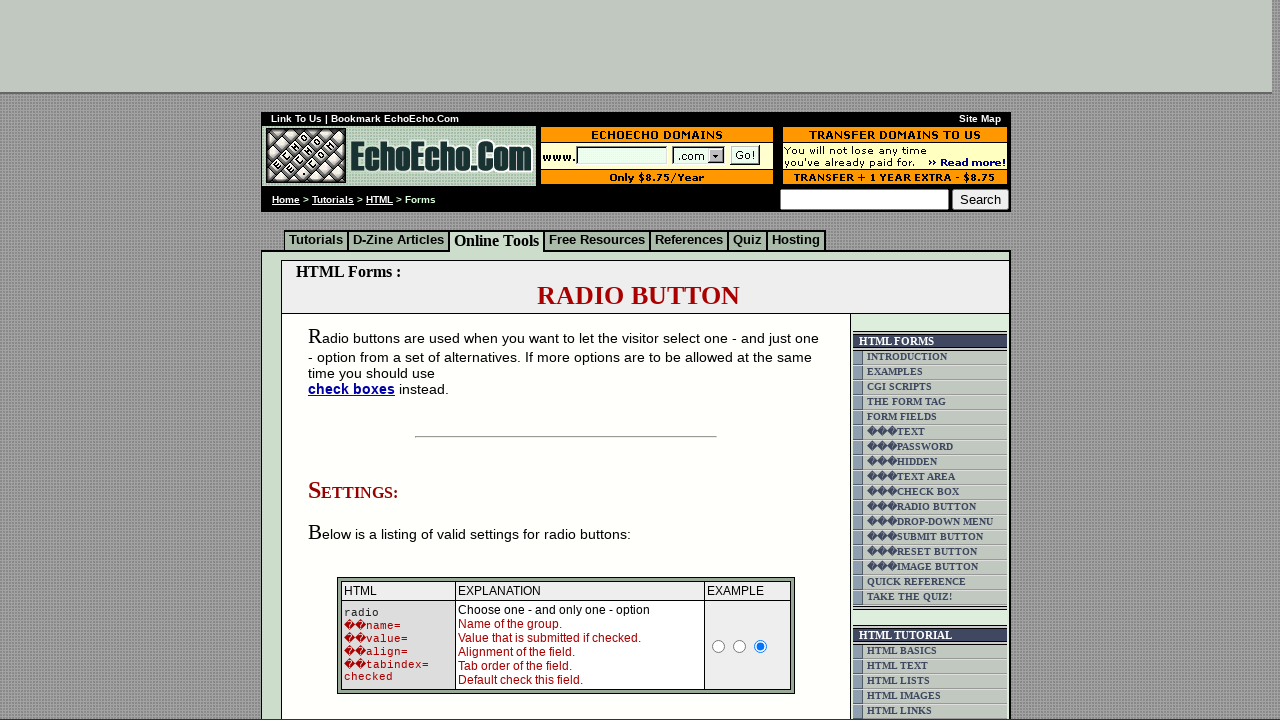

Form element loaded and available
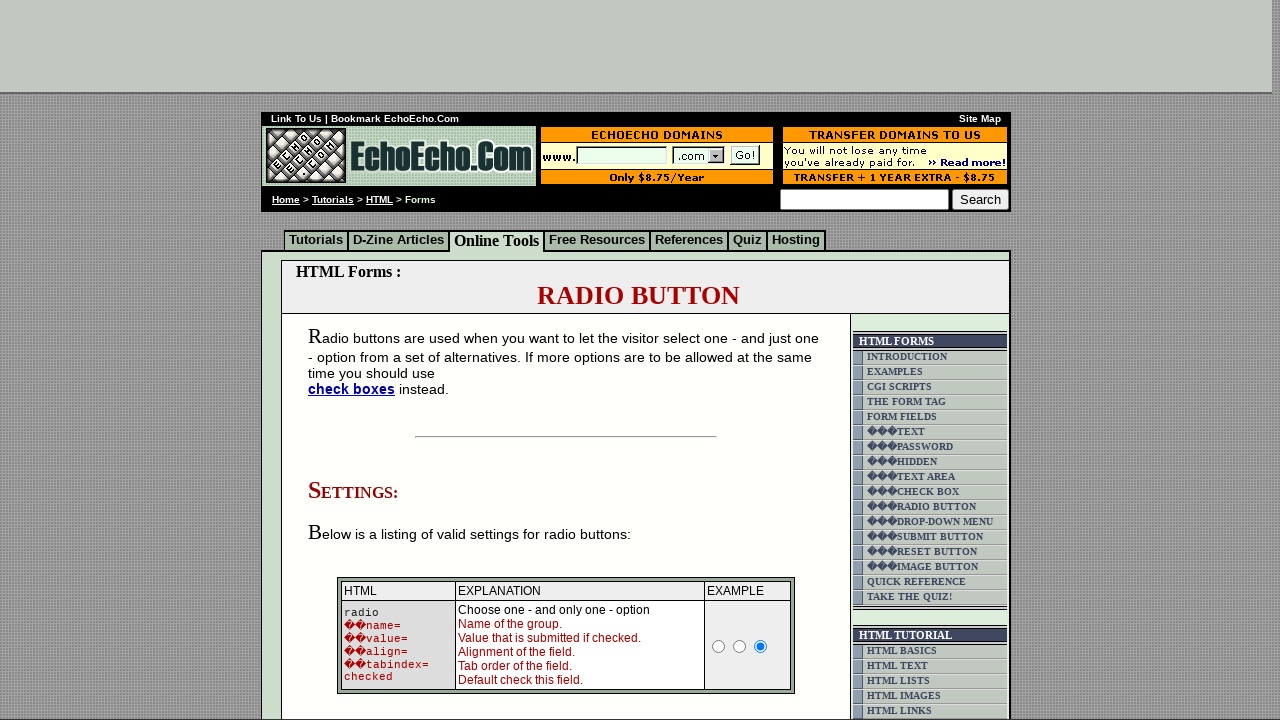

Located all radio button elements on the page
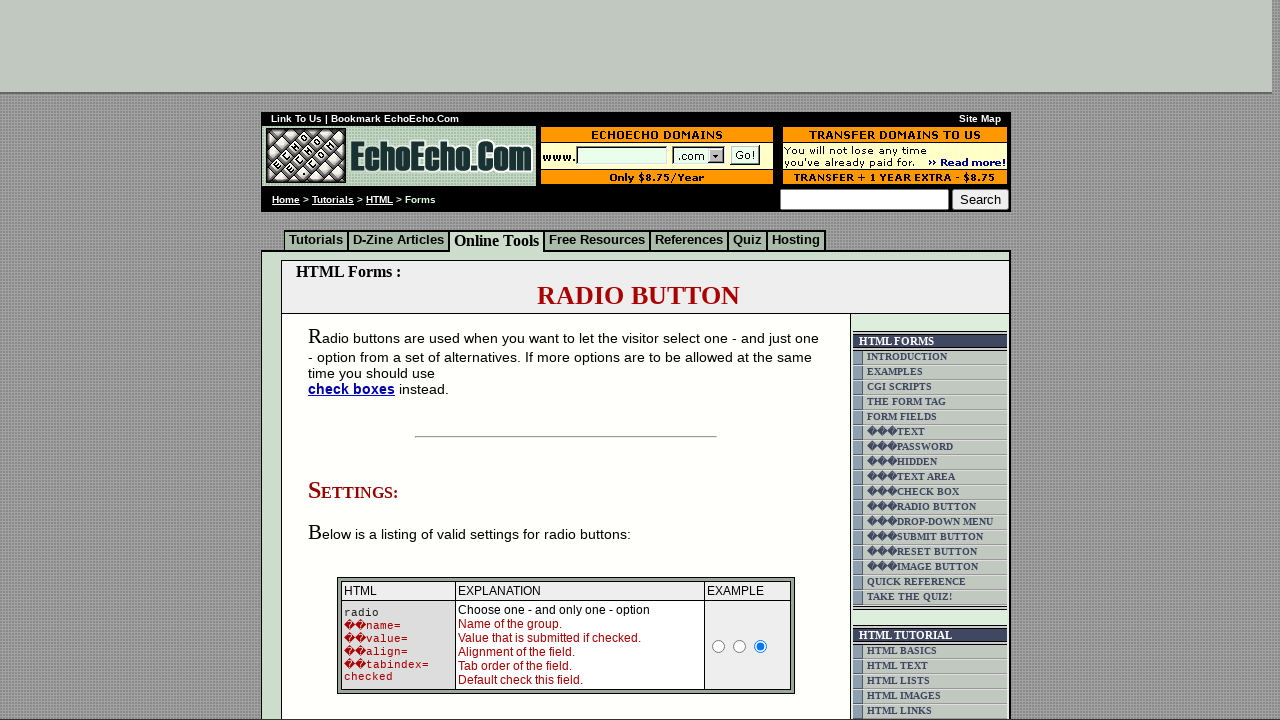

Verified first radio button exists and is accessible
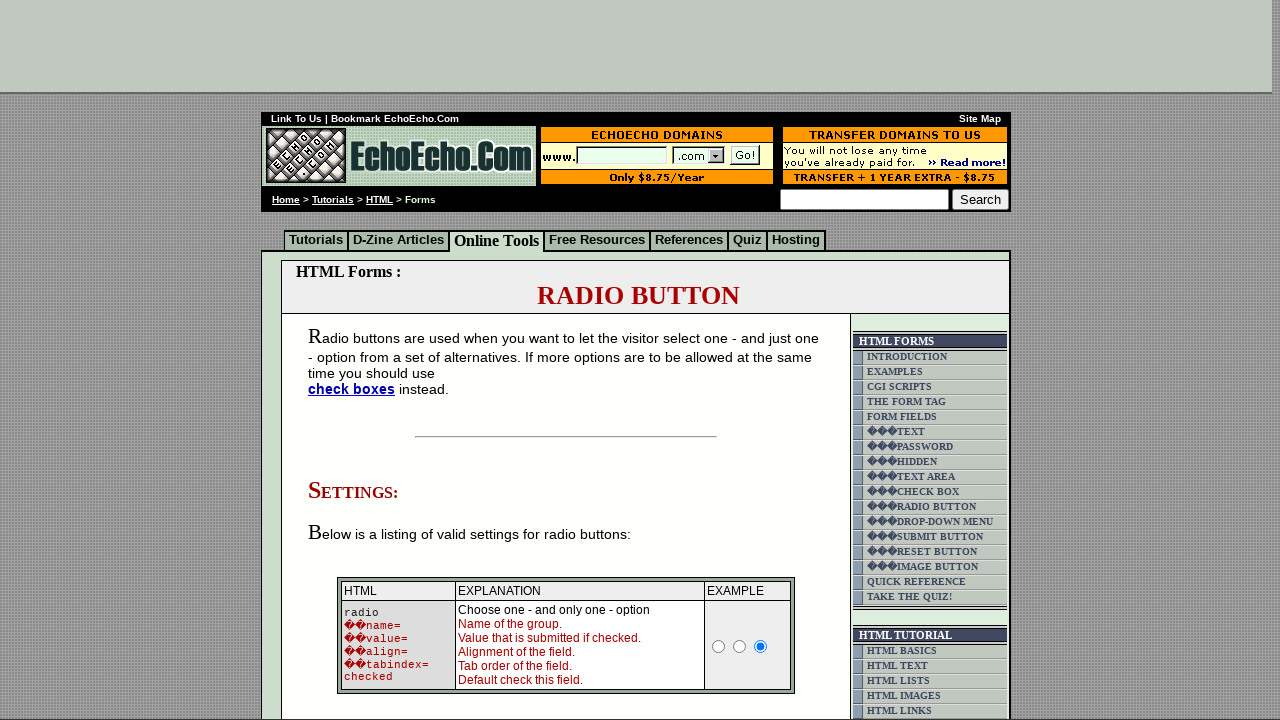

Clicked first radio button to verify interactivity at (719, 646) on input[type='radio'] >> nth=0
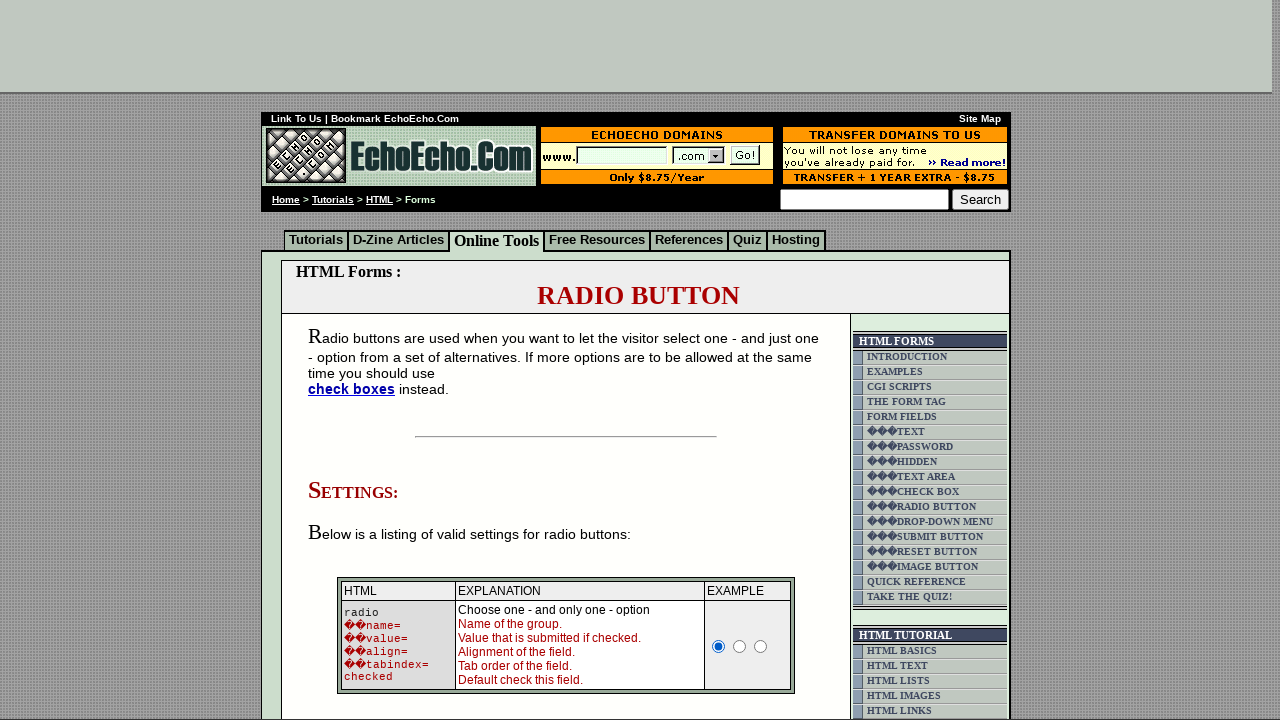

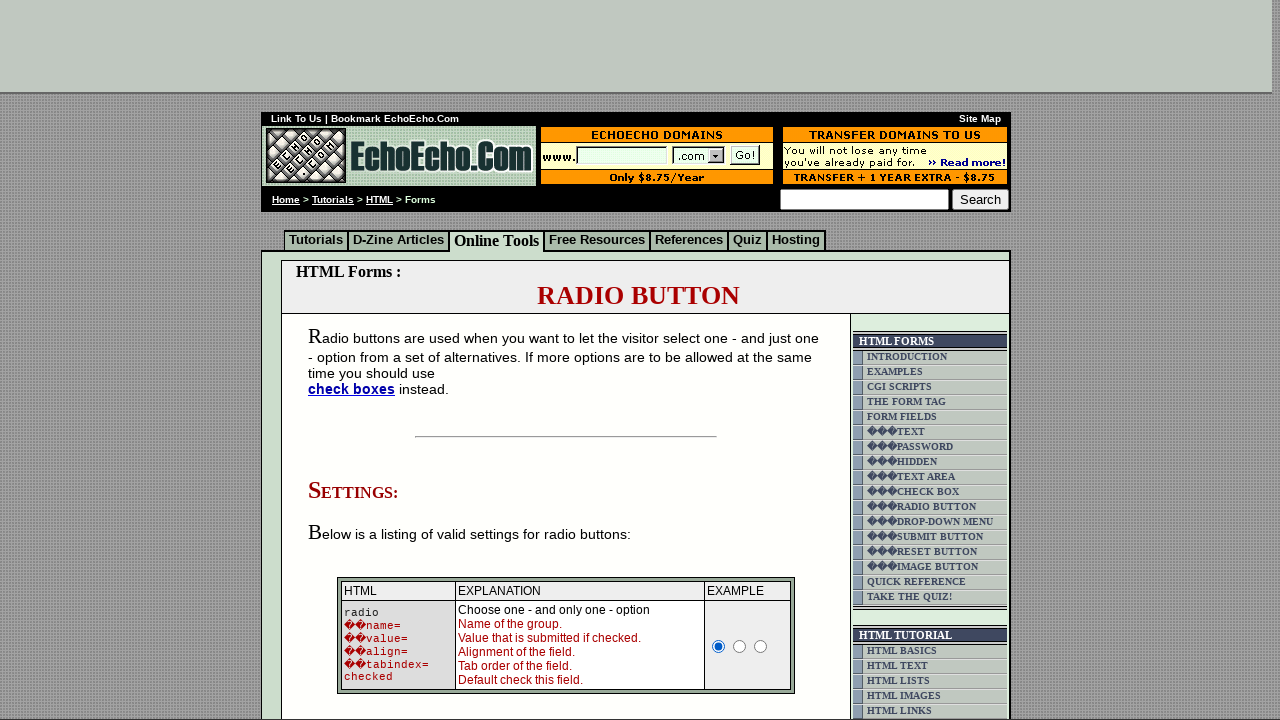